Tests the Korean unsubscribe form by verifying the page loads correctly, clicking on the email input field, and filling it with an email address

Starting URL: https://www.fasoo.com/unsubscribe

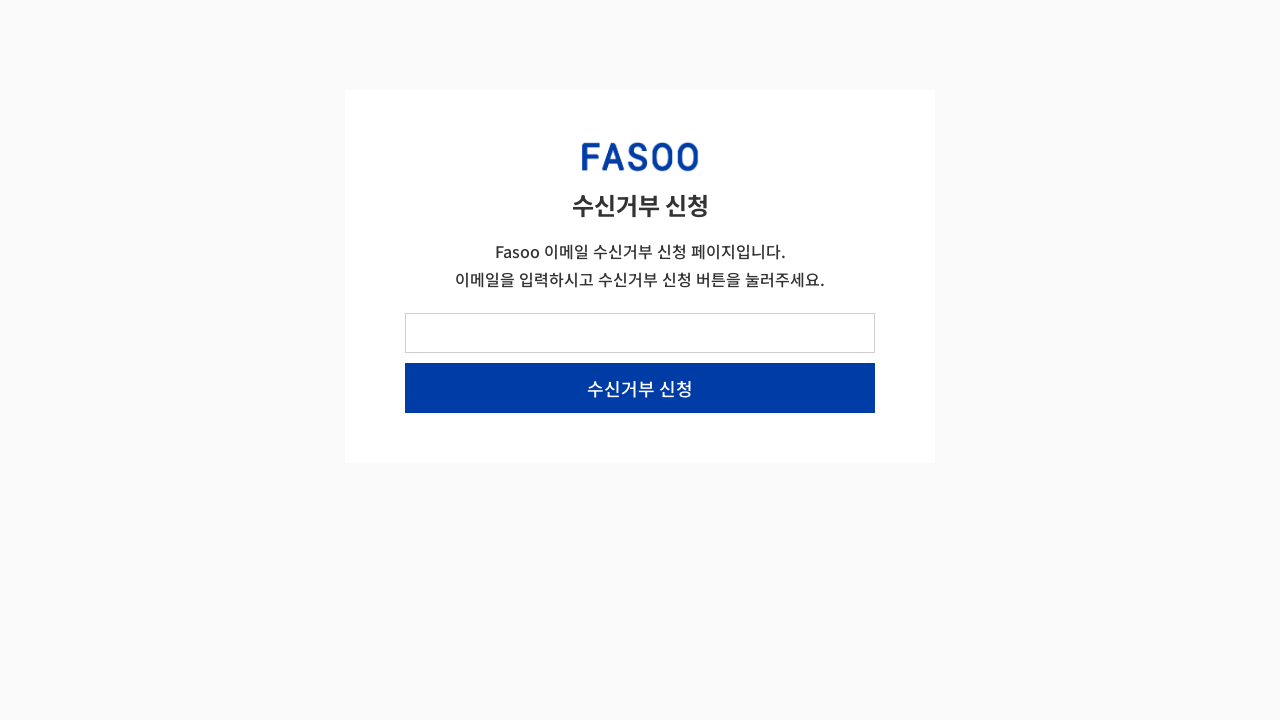

Verified the unsubscribe page header '수신거부 신청 Fasoo' is visible
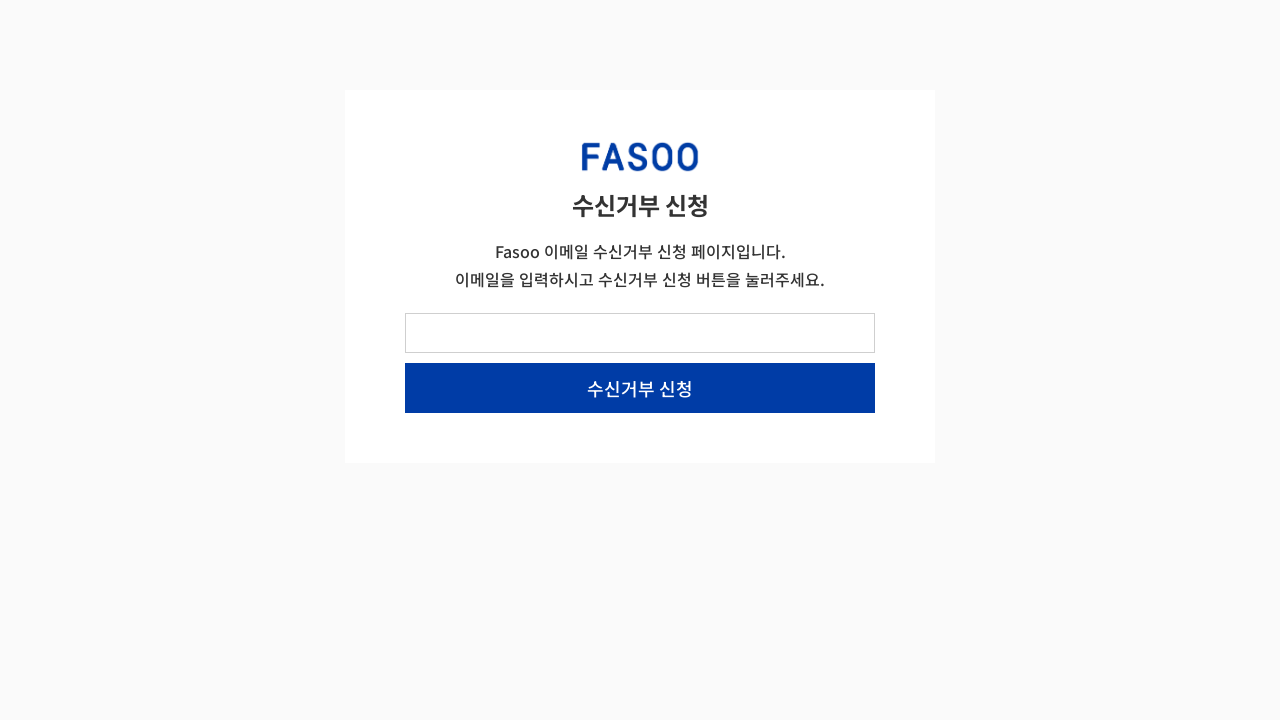

Clicked on the email input field at (640, 333) on #form-field-email
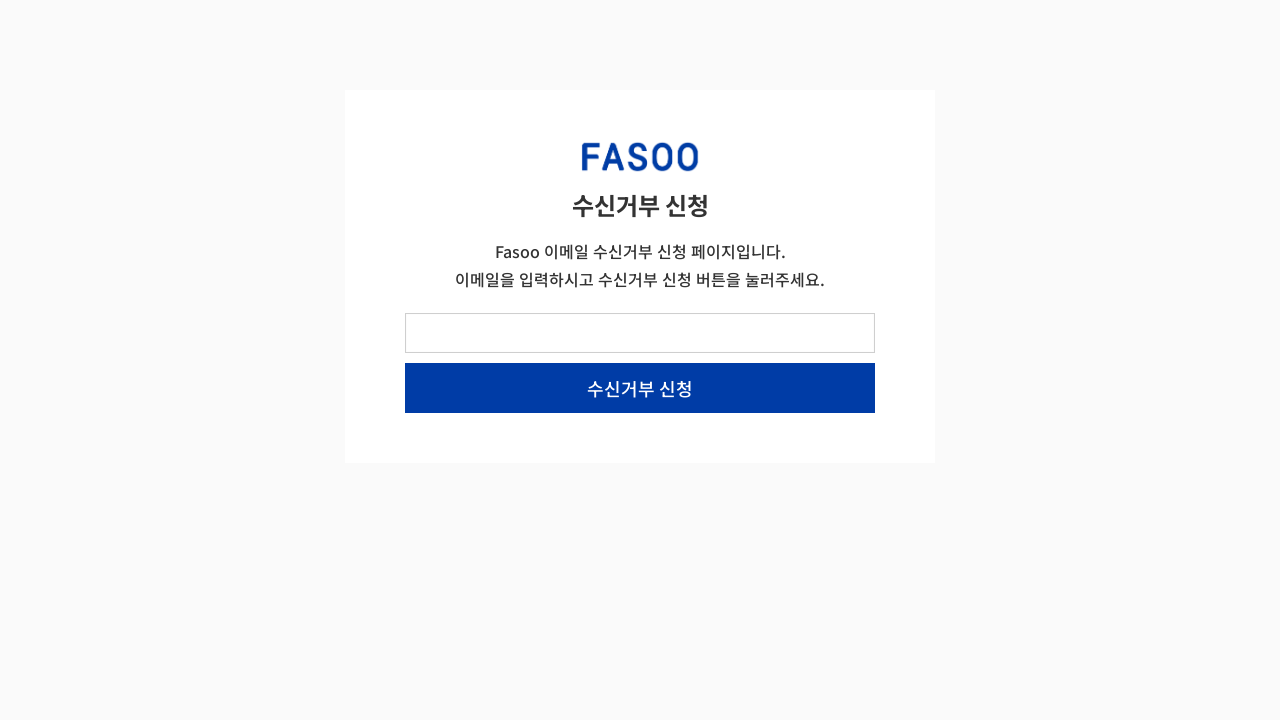

Filled email input field with 'testuser2024@example.com' on #form-field-email
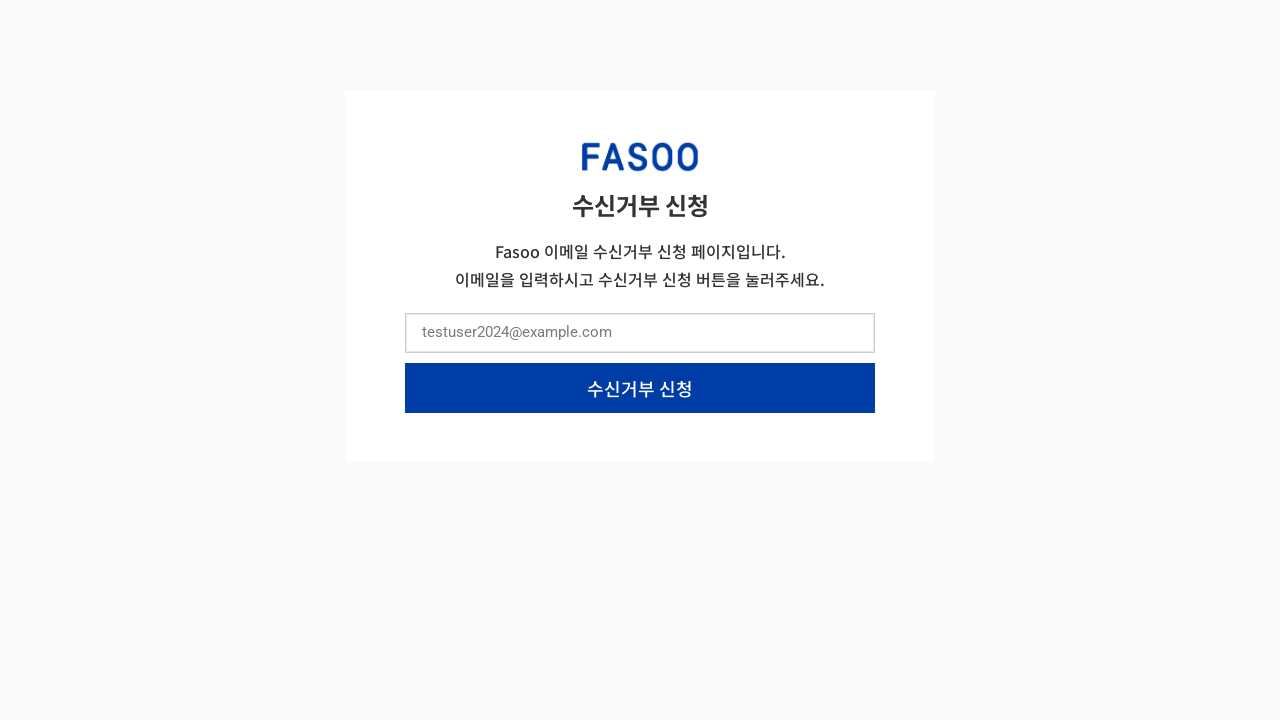

Clicked the unsubscribe button '수신거부 신청' at (640, 388) on internal:role=button[name="수신거부 신청"i]
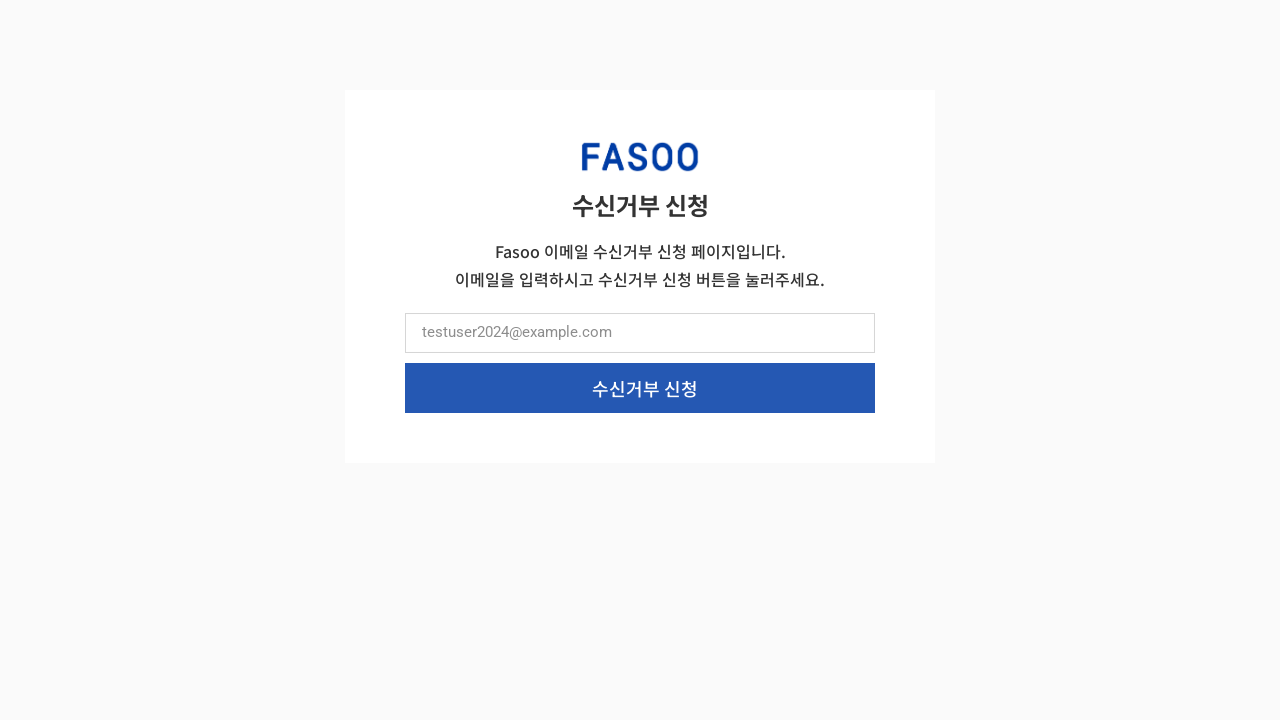

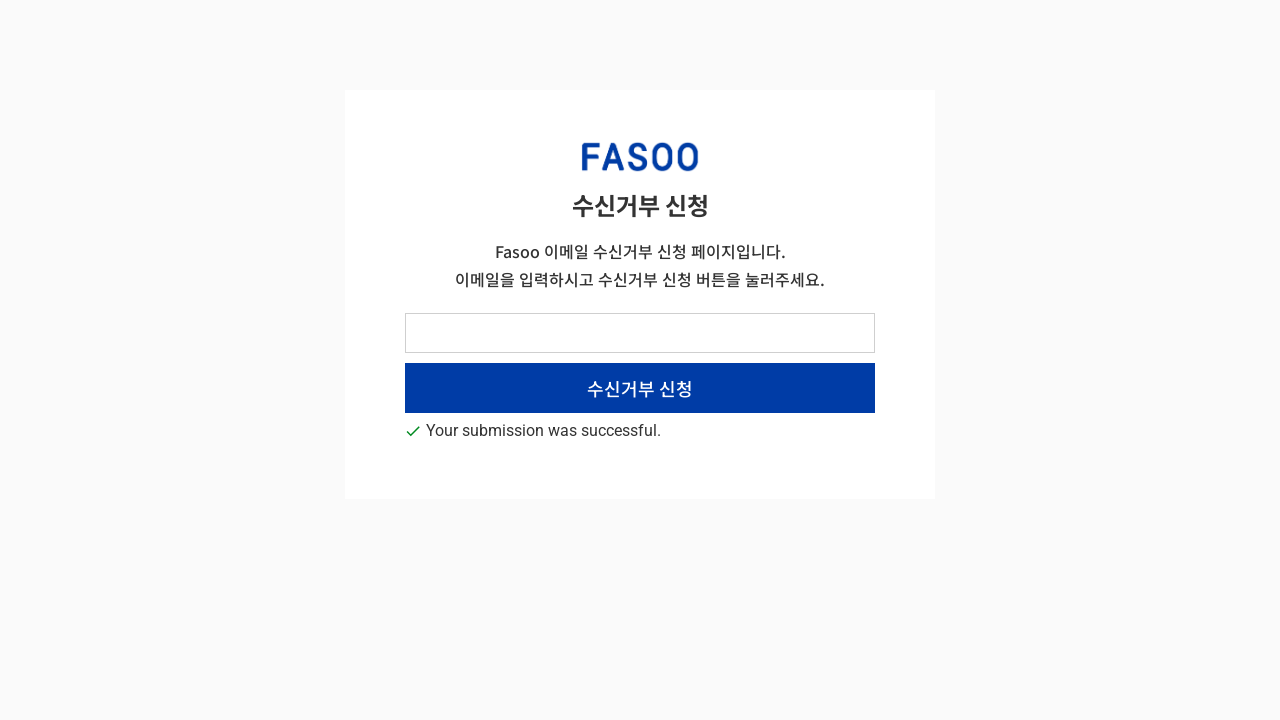